Waits for and verifies that the start test button becomes visible on the page

Starting URL: https://victoretc.github.io/selenium_waits

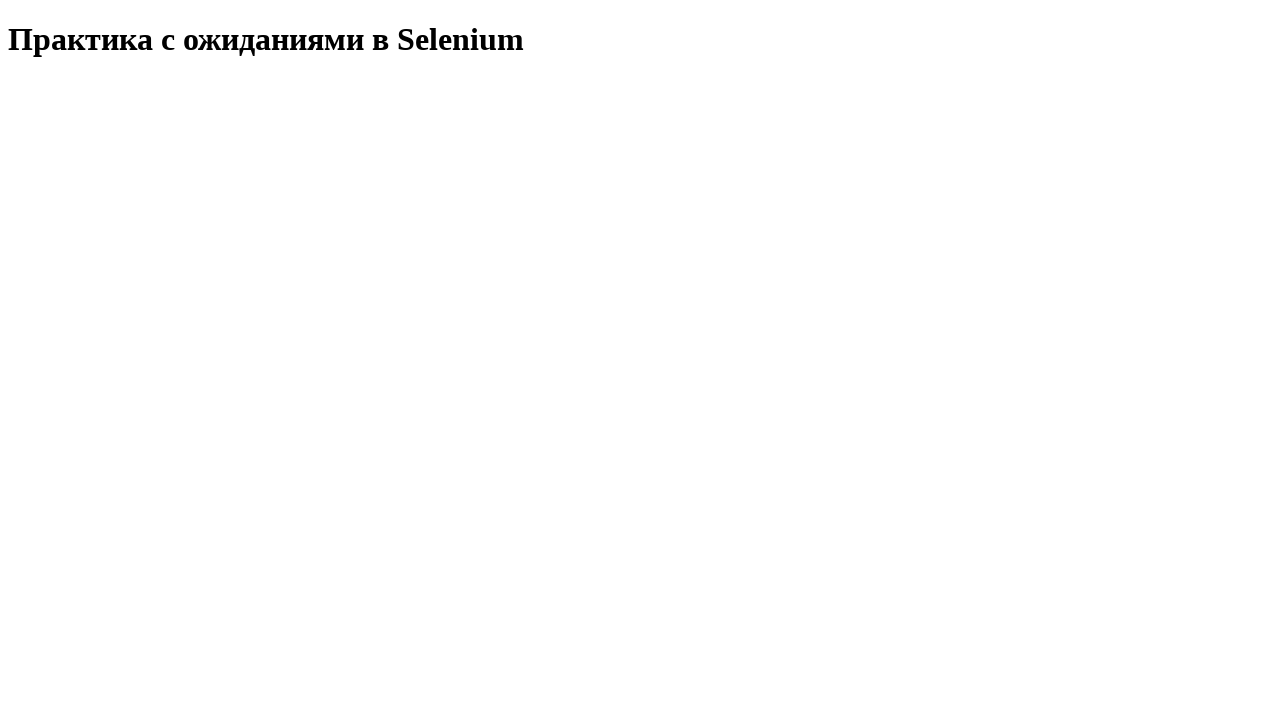

Located the start test button element
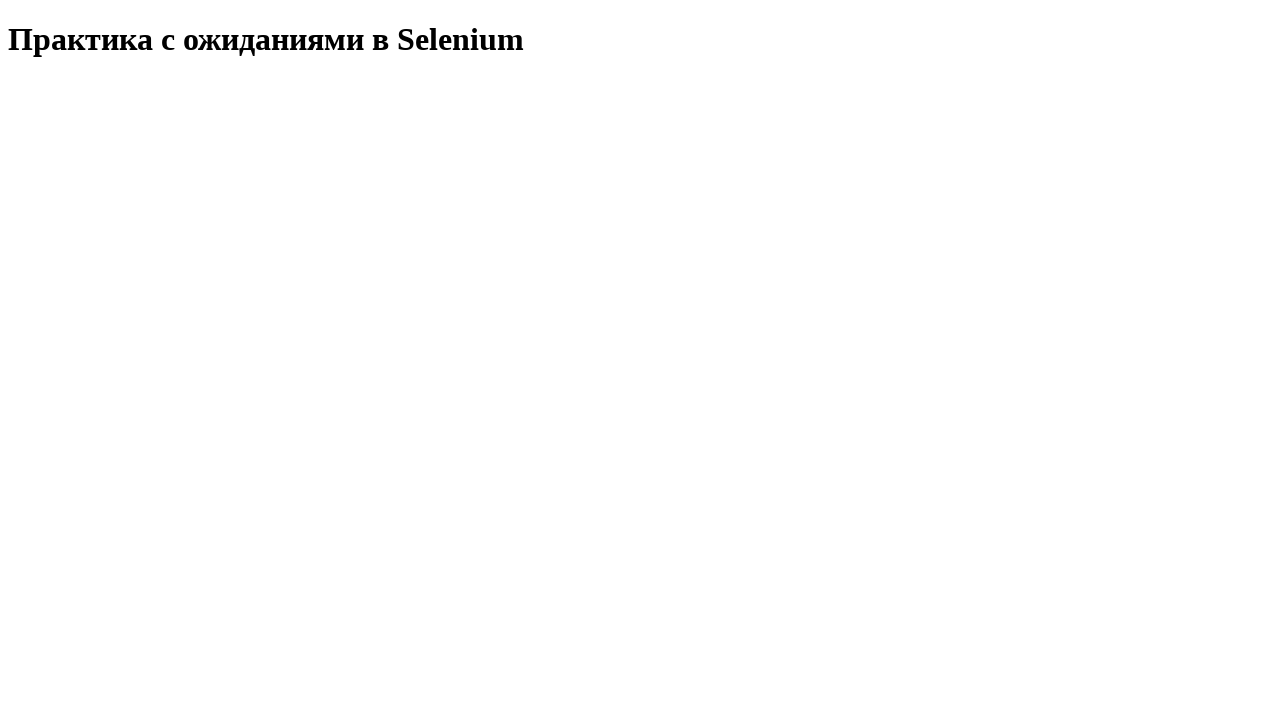

Start test button became visible after waiting
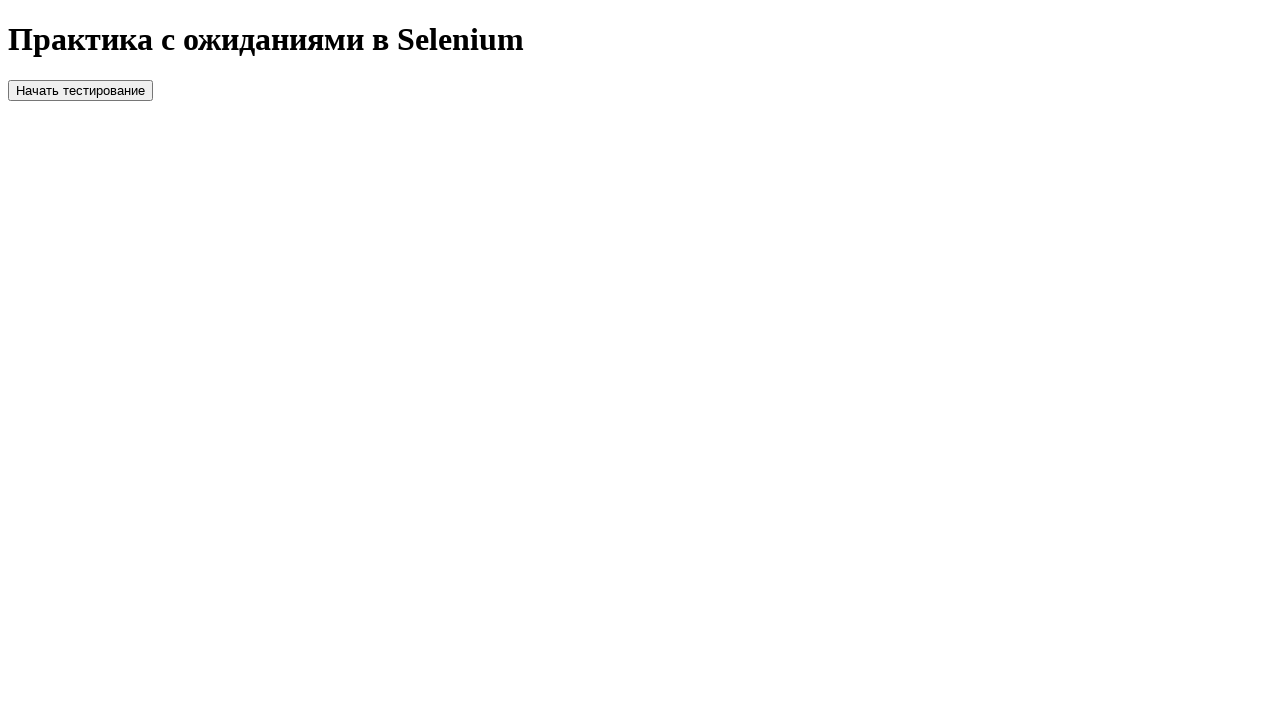

Verified that start test button is visible
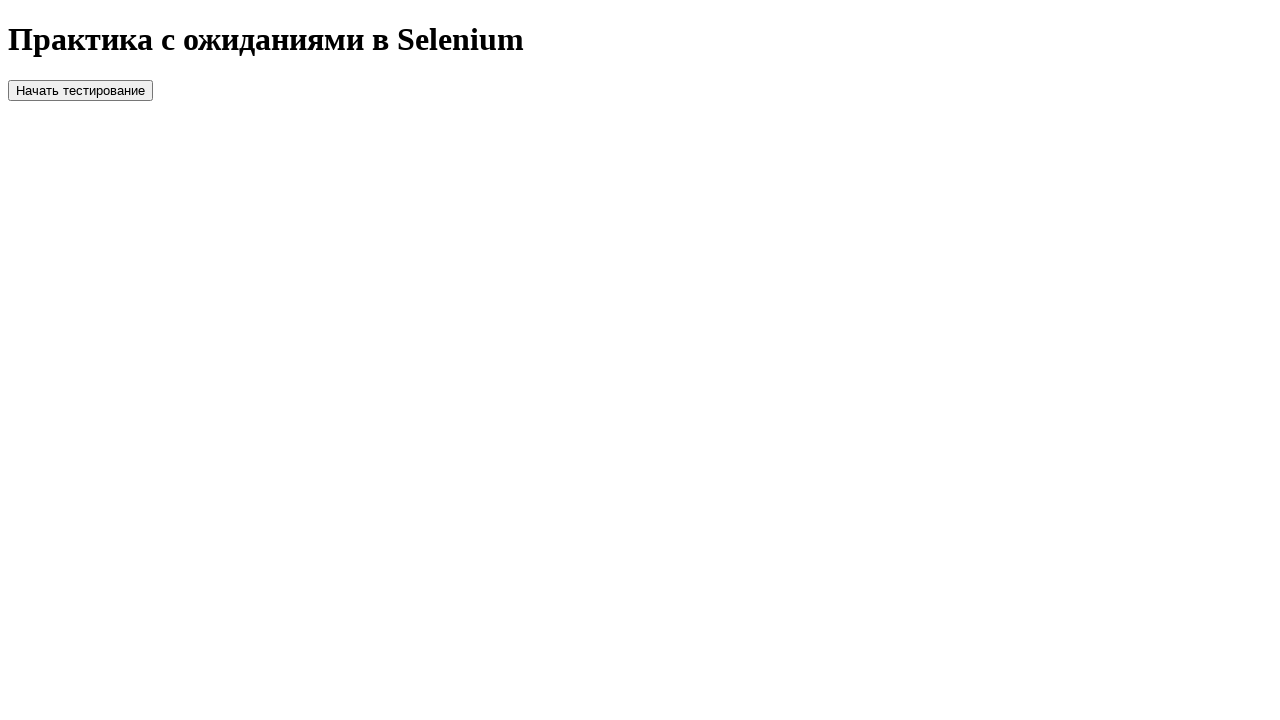

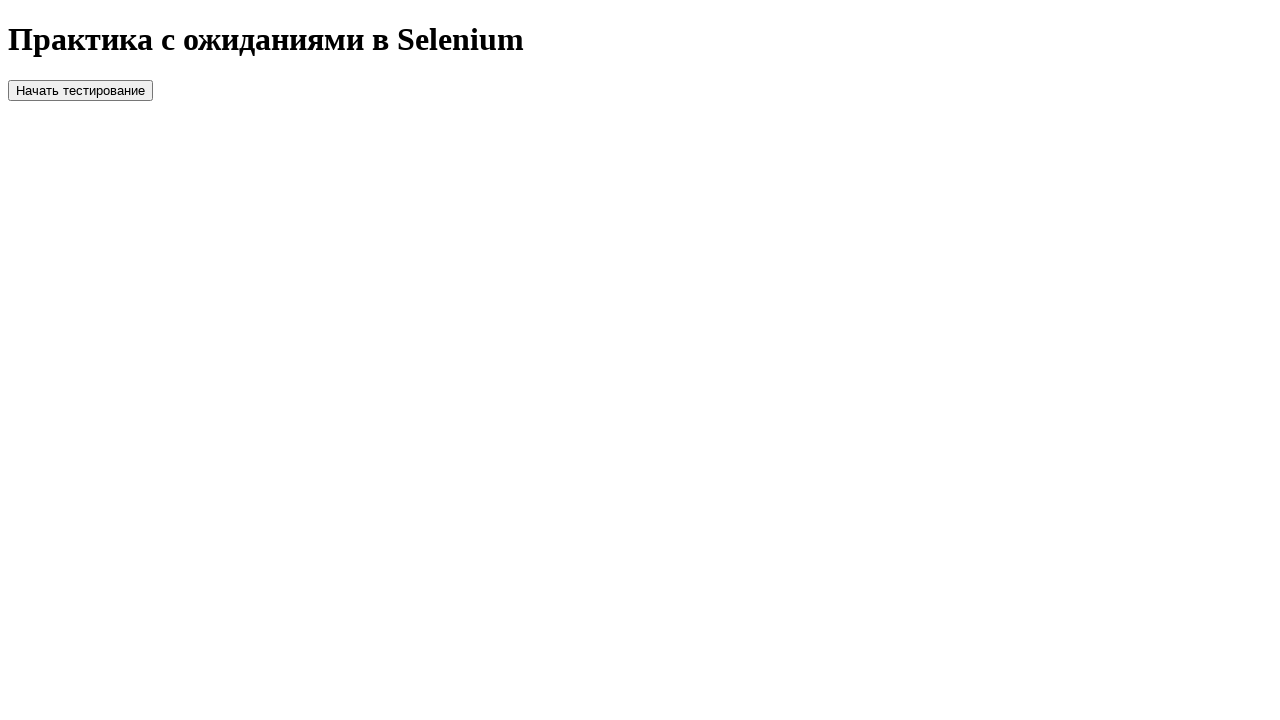